Tests inserting a time value into the hour/time field

Starting URL: https://test-a-pet.vercel.app/

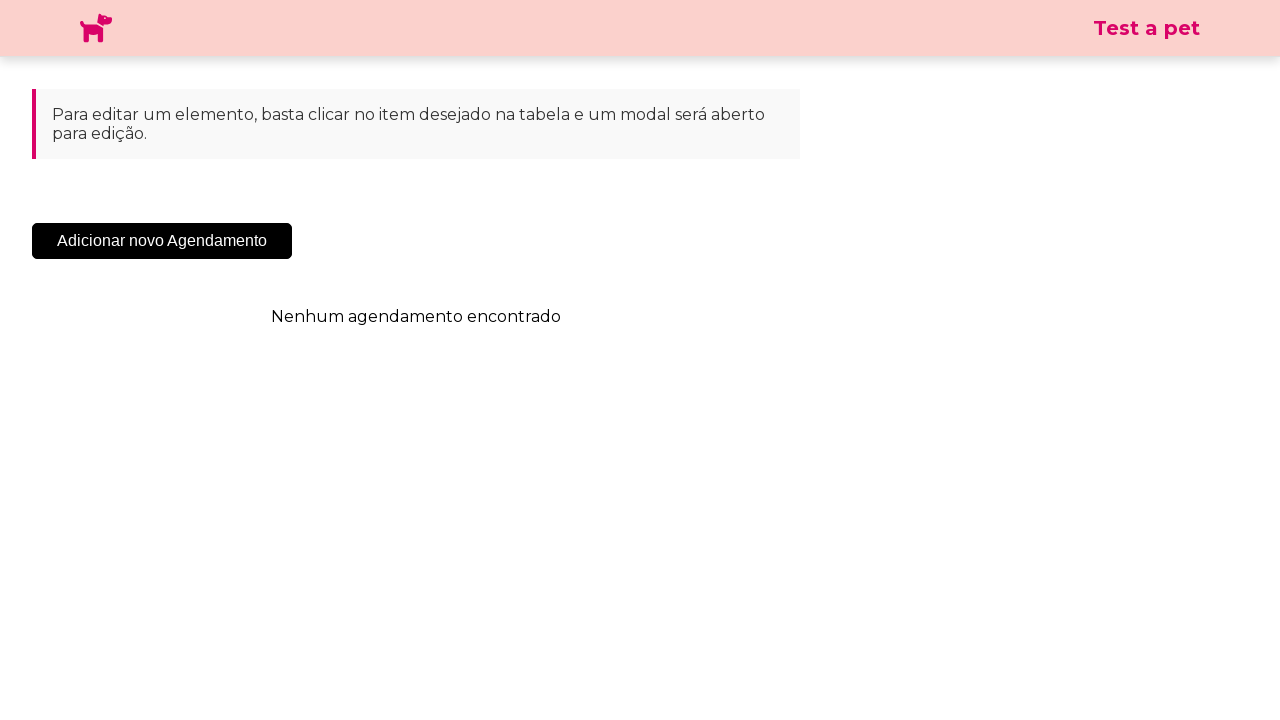

Navigated to test-a-pet application
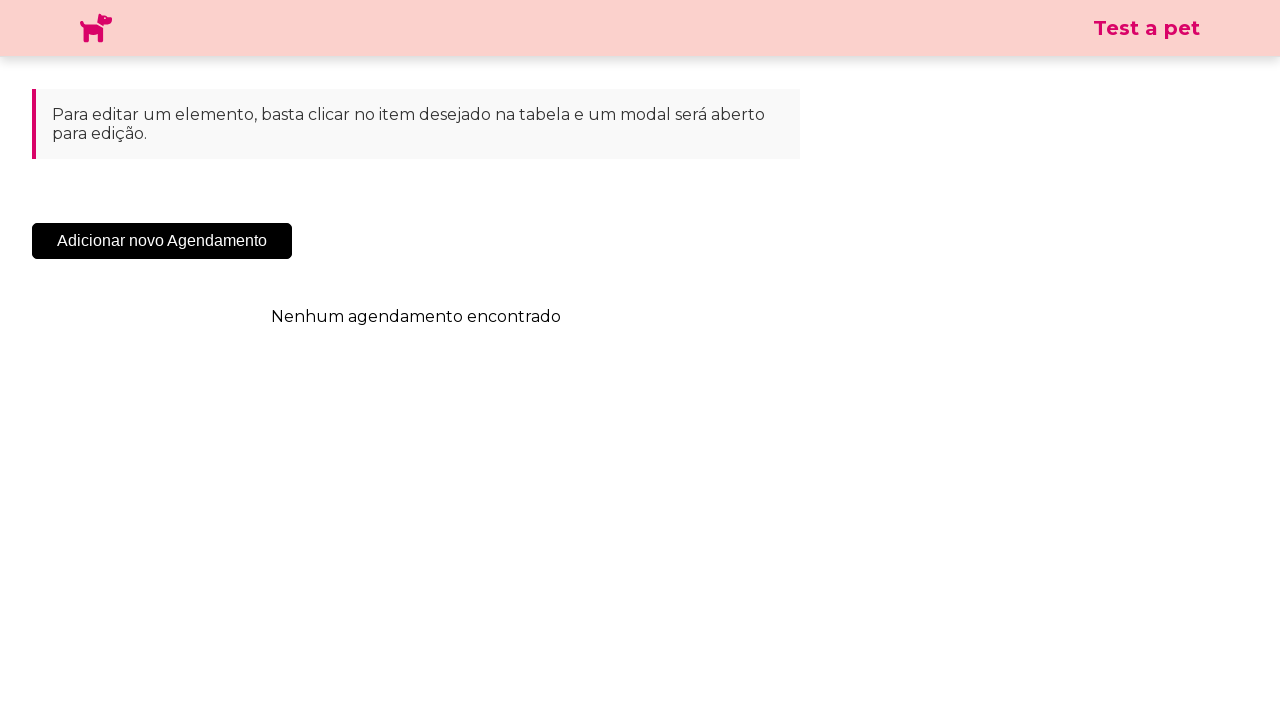

Clicked the Add button to open modal at (162, 241) on .sc-cHqXqK.kZzwzX
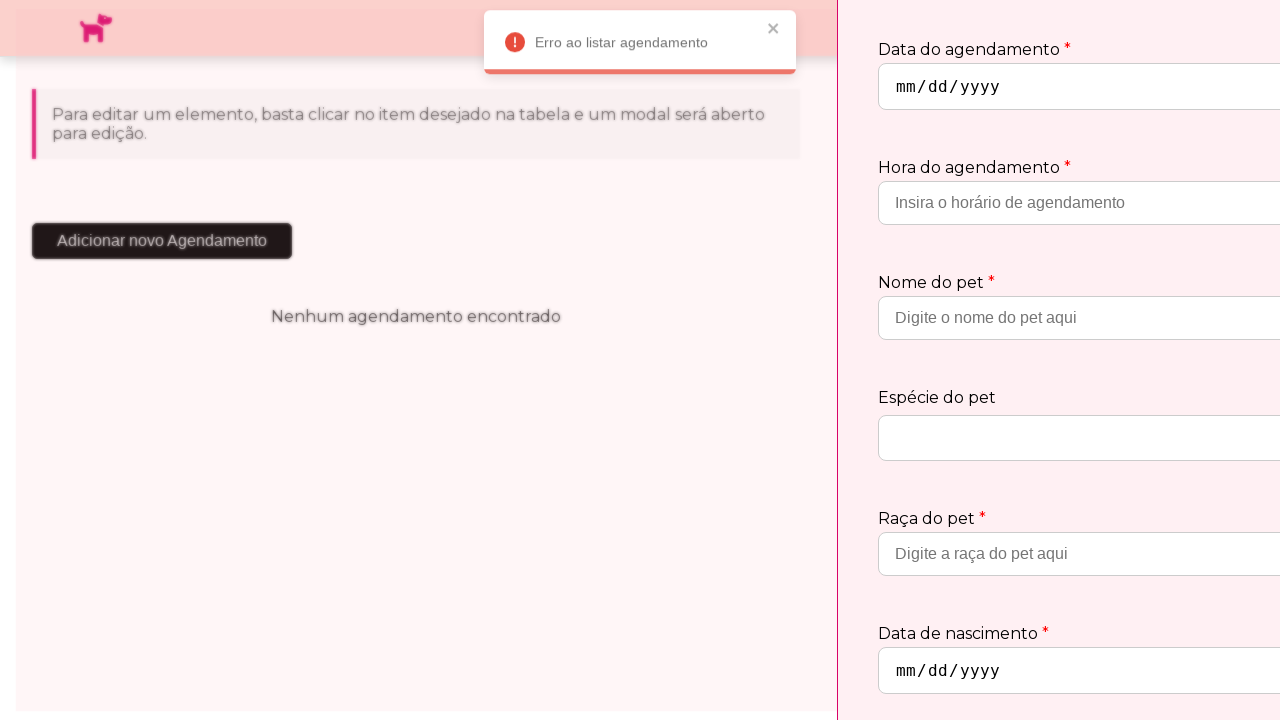

Waited 3 seconds for modal to load
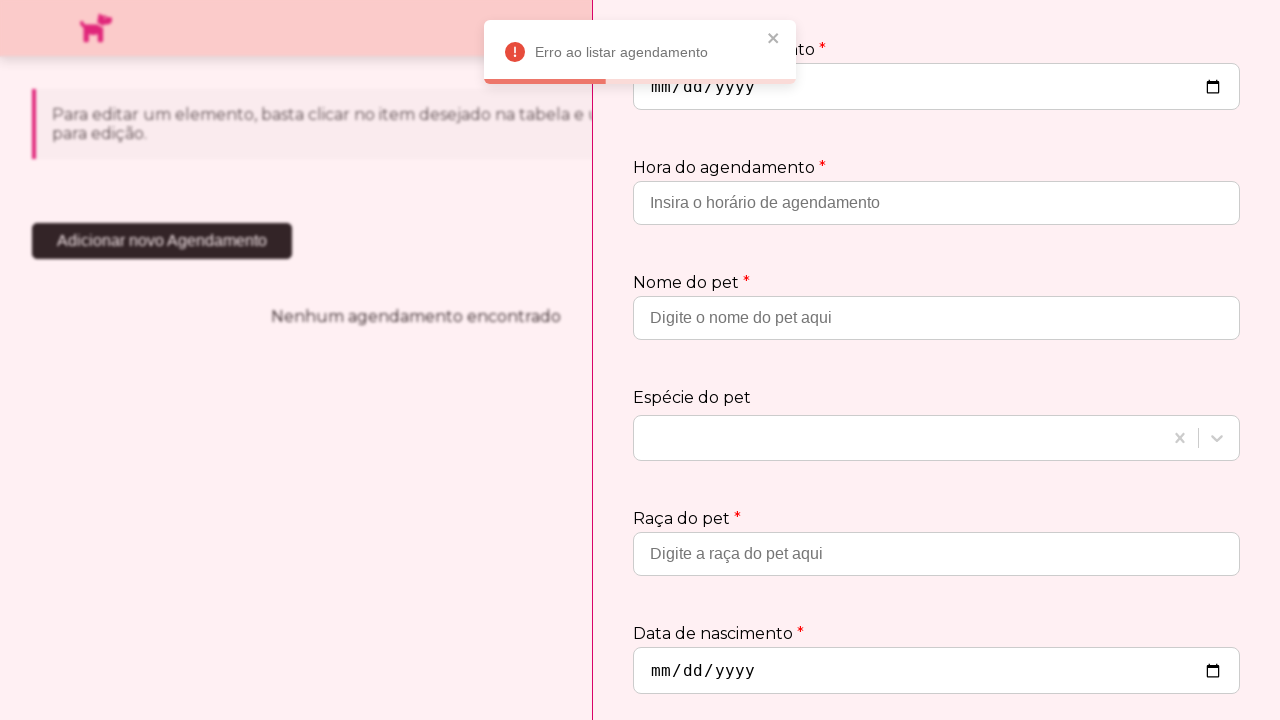

Located the hour/time input field
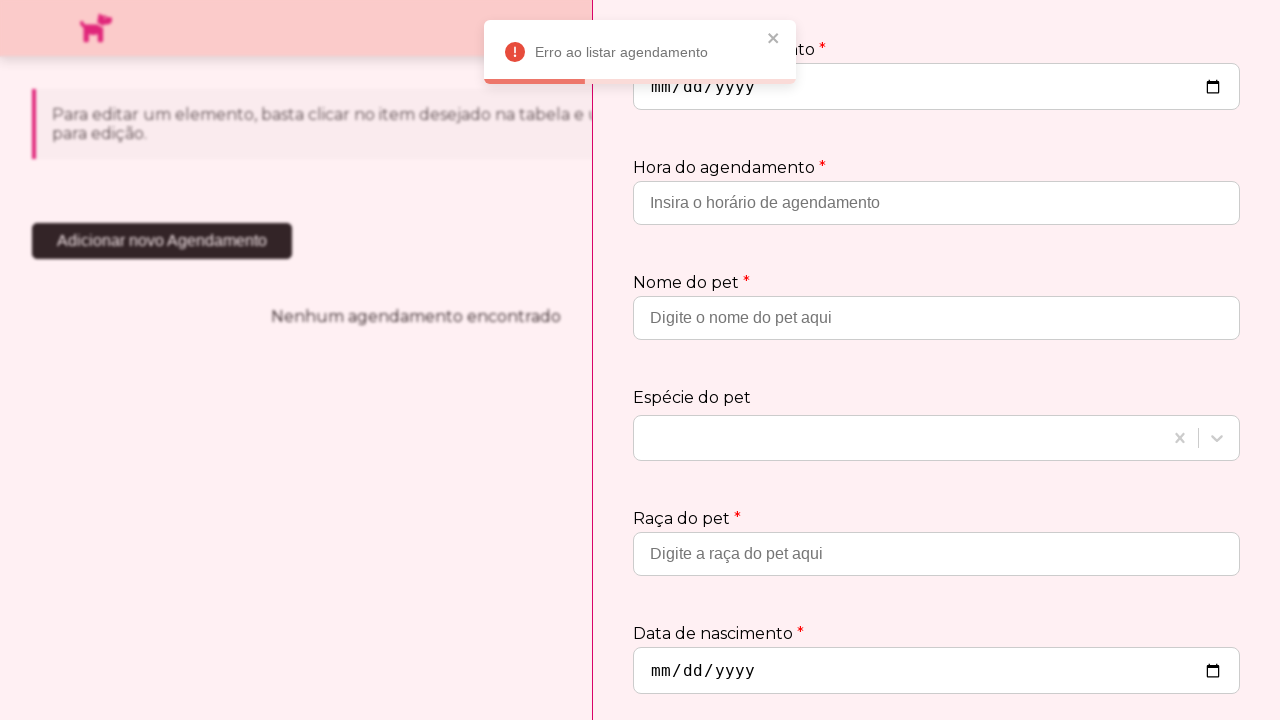

Filled time field with value '10:30' on input[type='hour']
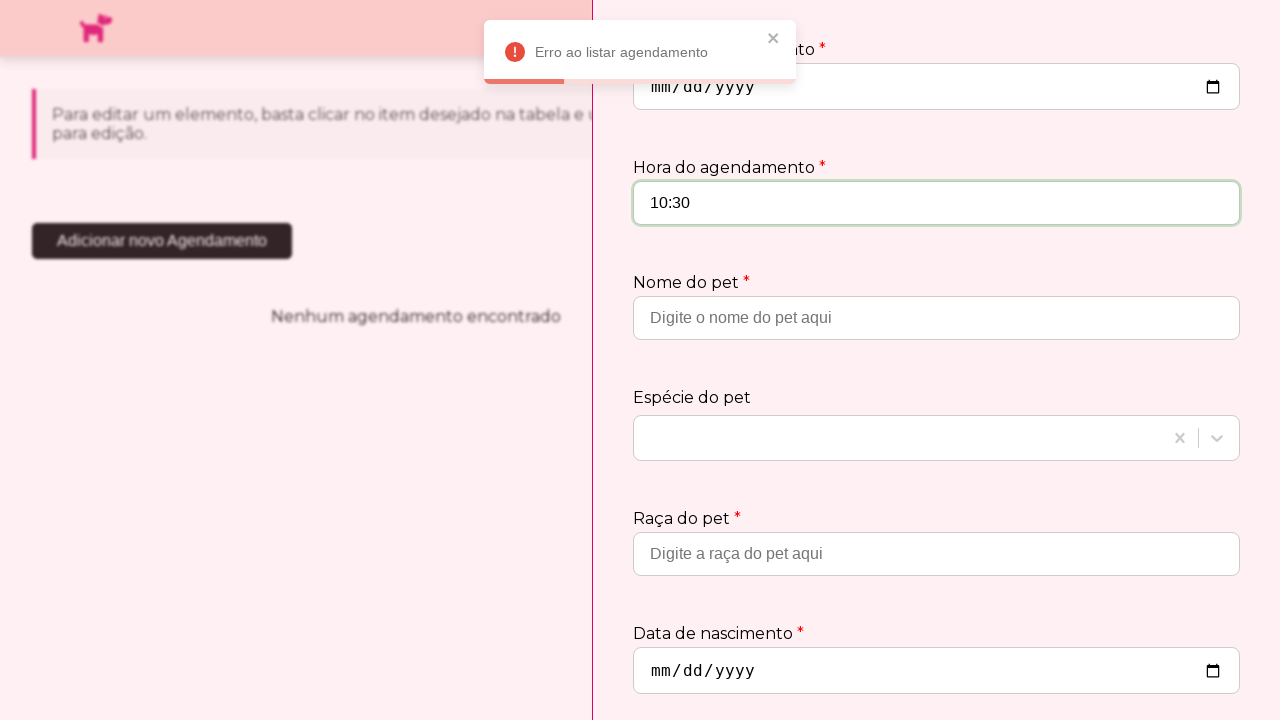

Verified that time field contains '10:30'
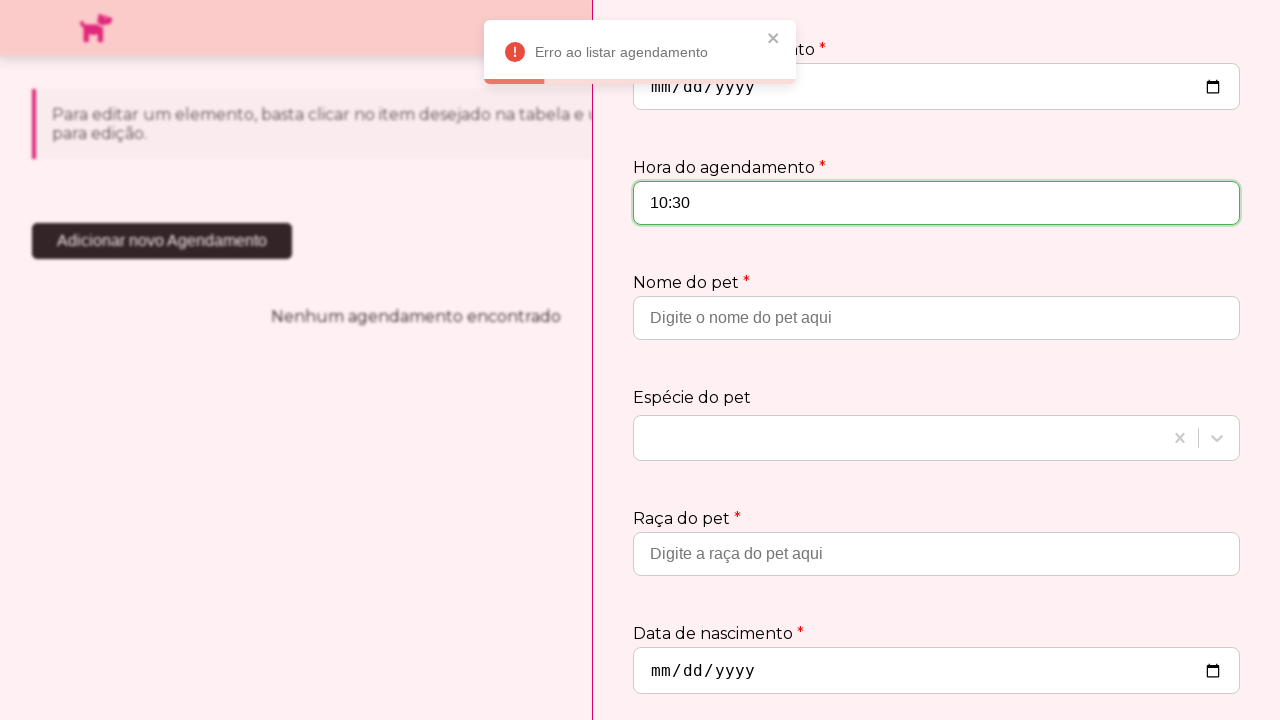

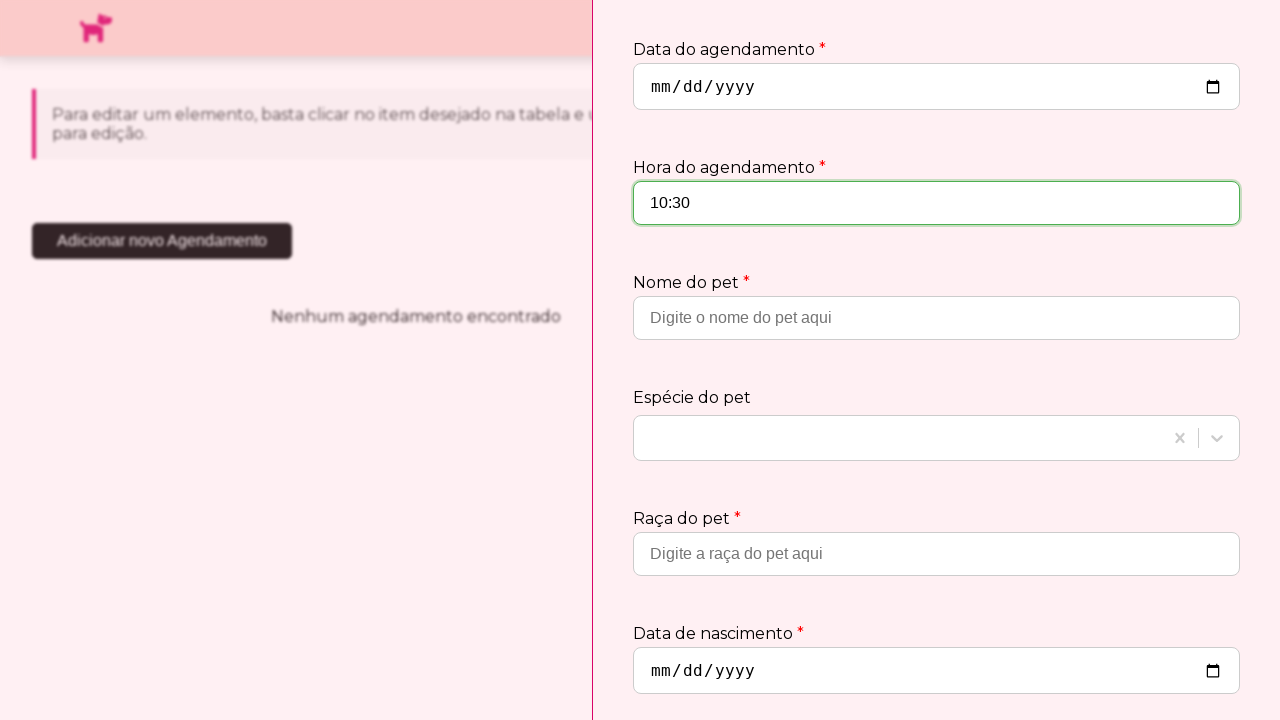